Tests JavaScript alert handling on the Selenium documentation page by interacting with sample alert, confirm alert, and prompt alert examples, accepting dialogs and entering text into prompts.

Starting URL: https://www.selenium.dev/documentation/webdriver/interactions/alerts/

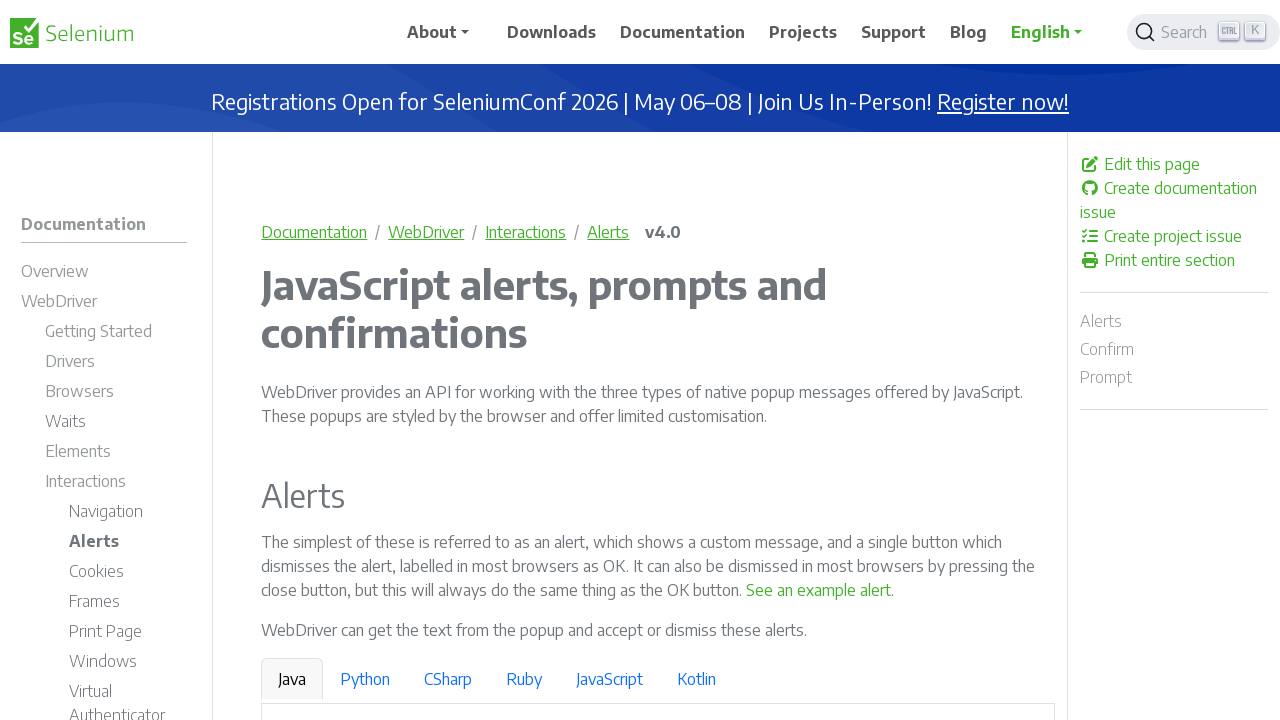

Set viewport size to 1920x1080
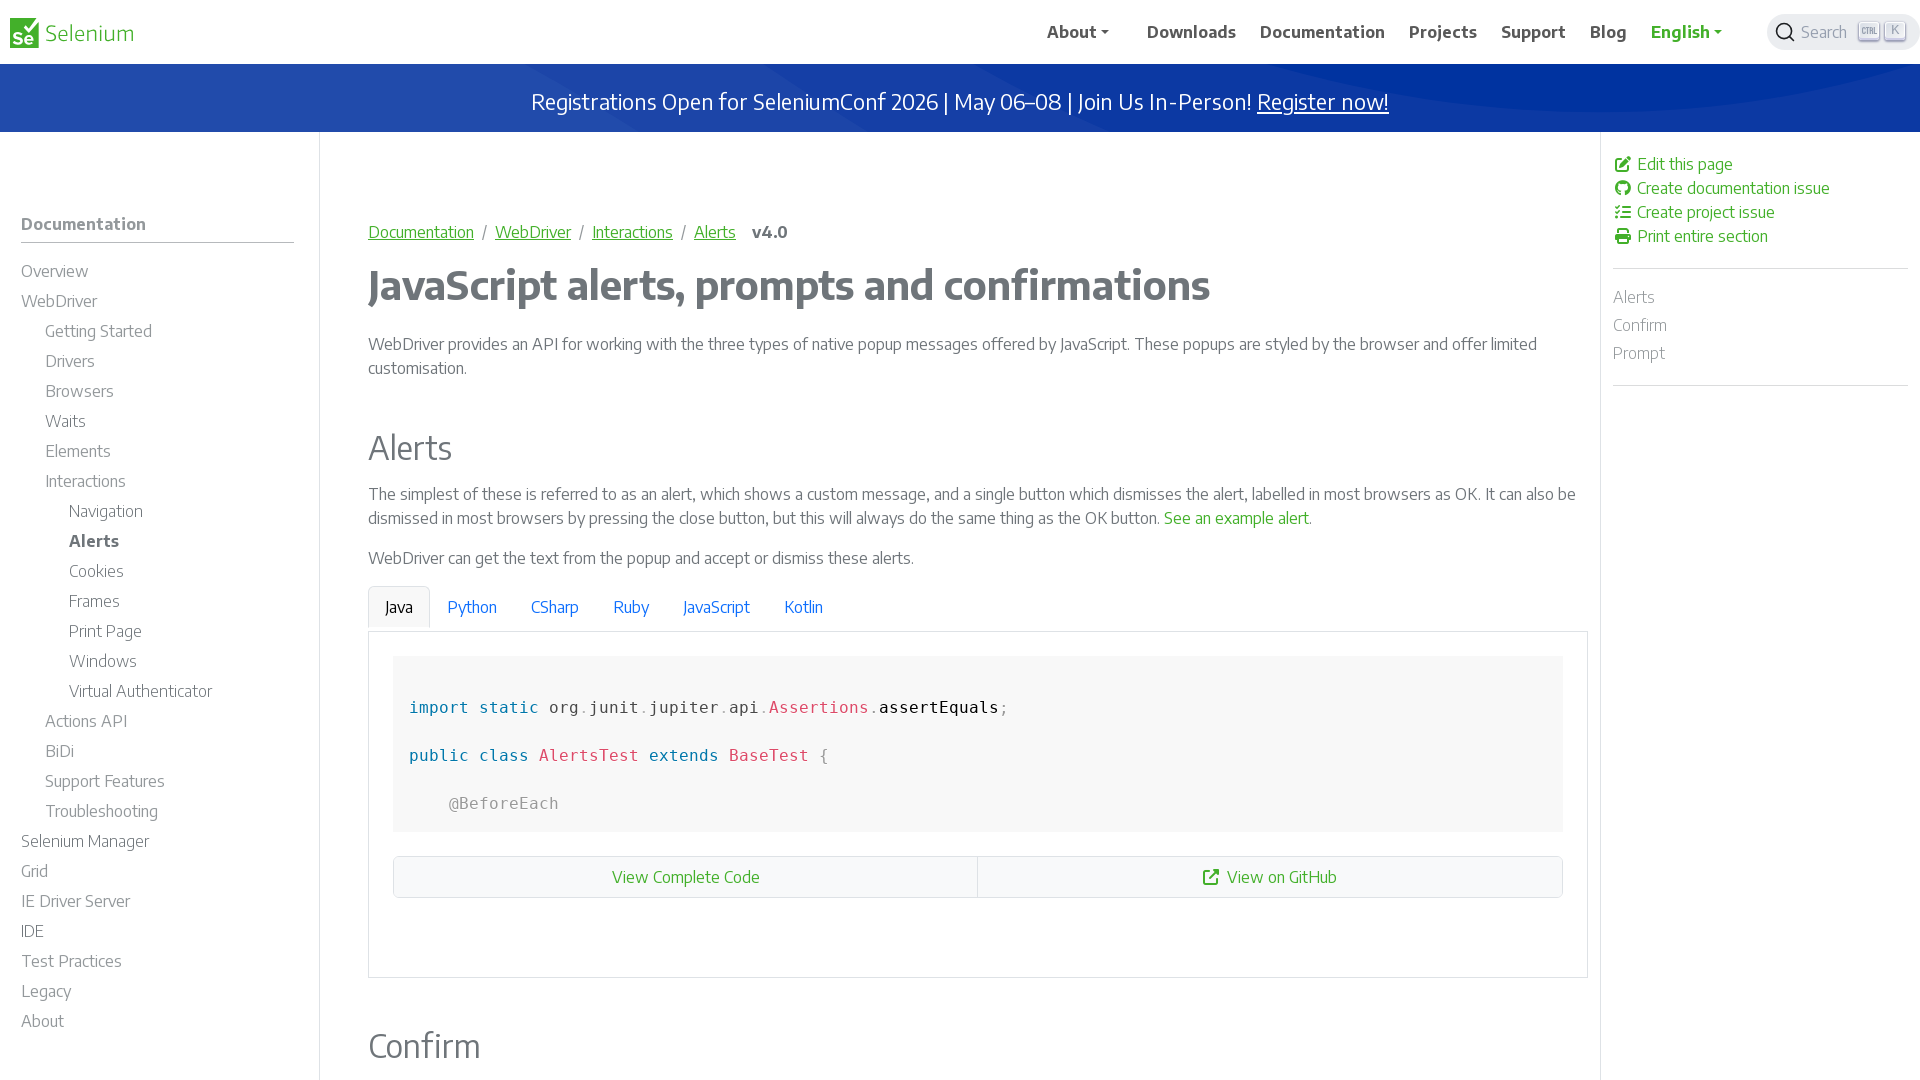

Clicked on sample alert link at (1236, 518) on xpath=/html/body/div/div[1]/div/main/div/p[2]/a
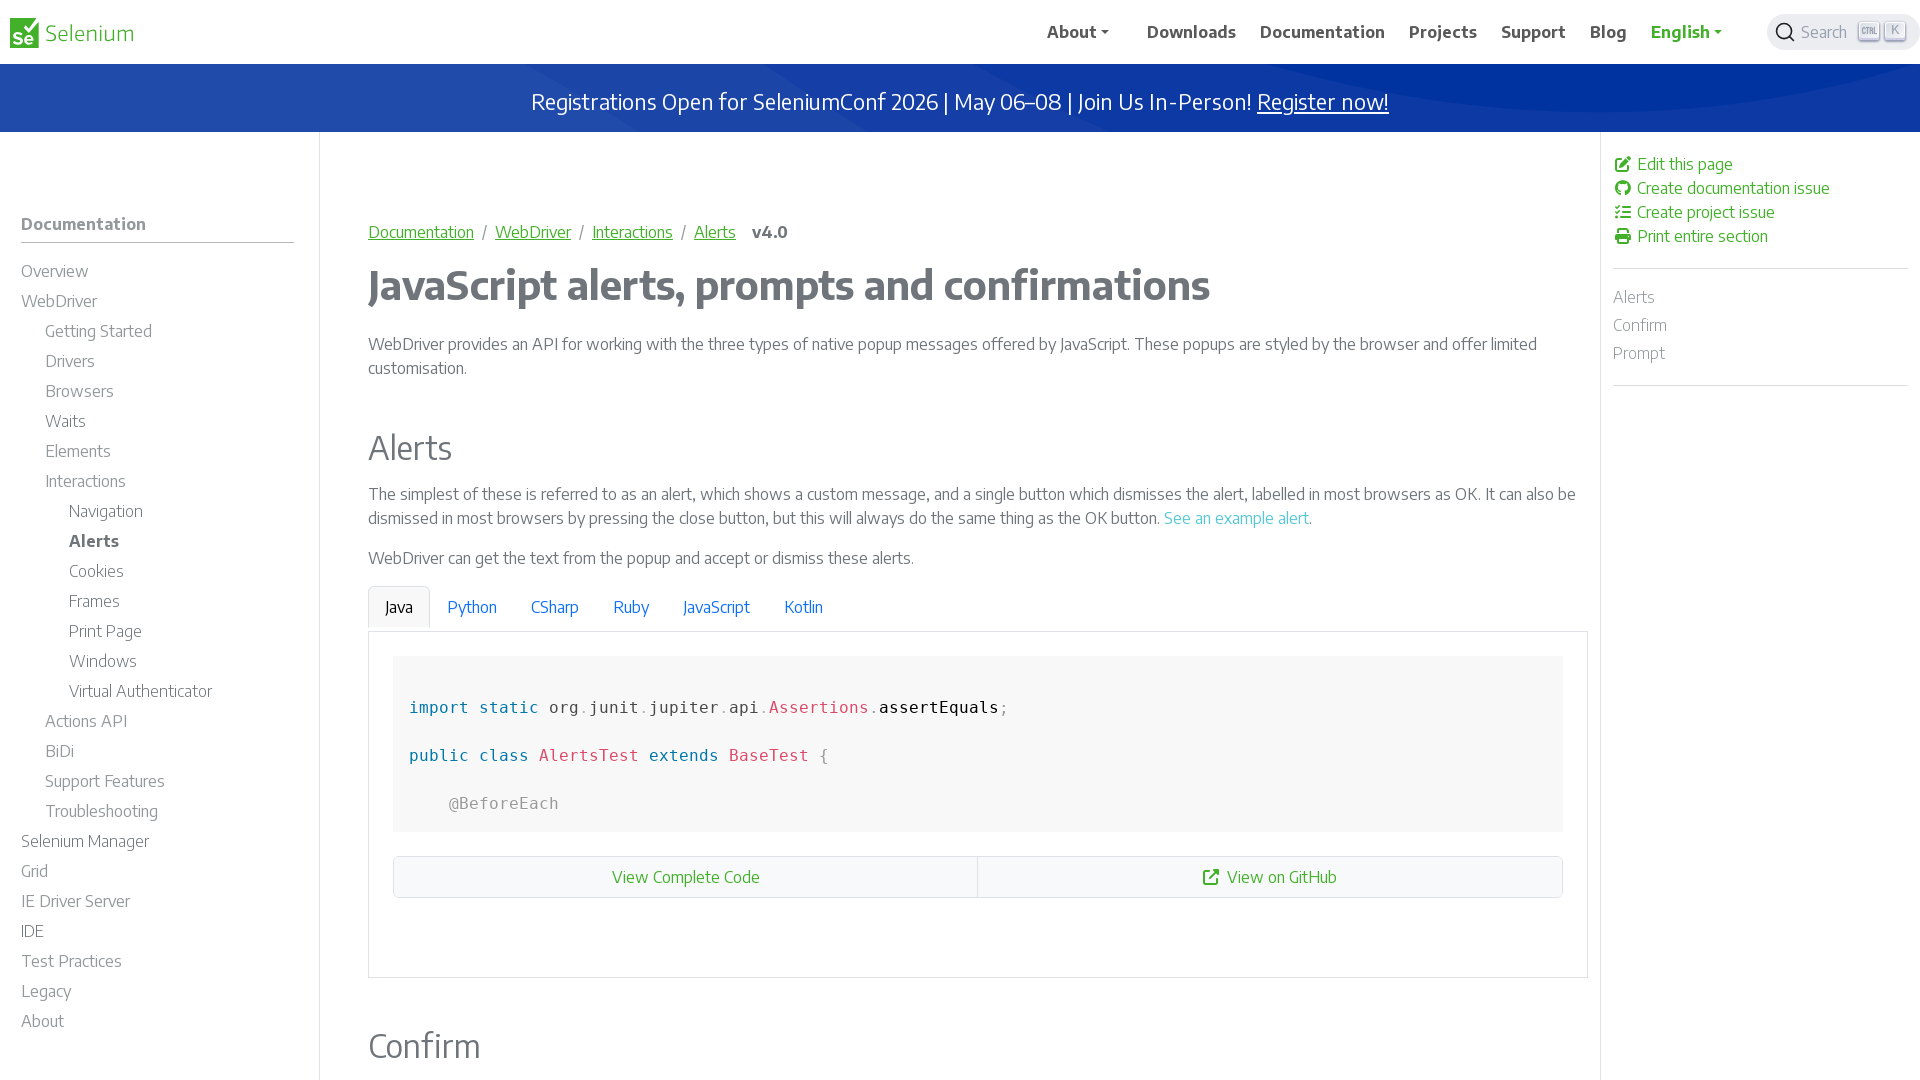

Set up dialog handler to accept simple alert
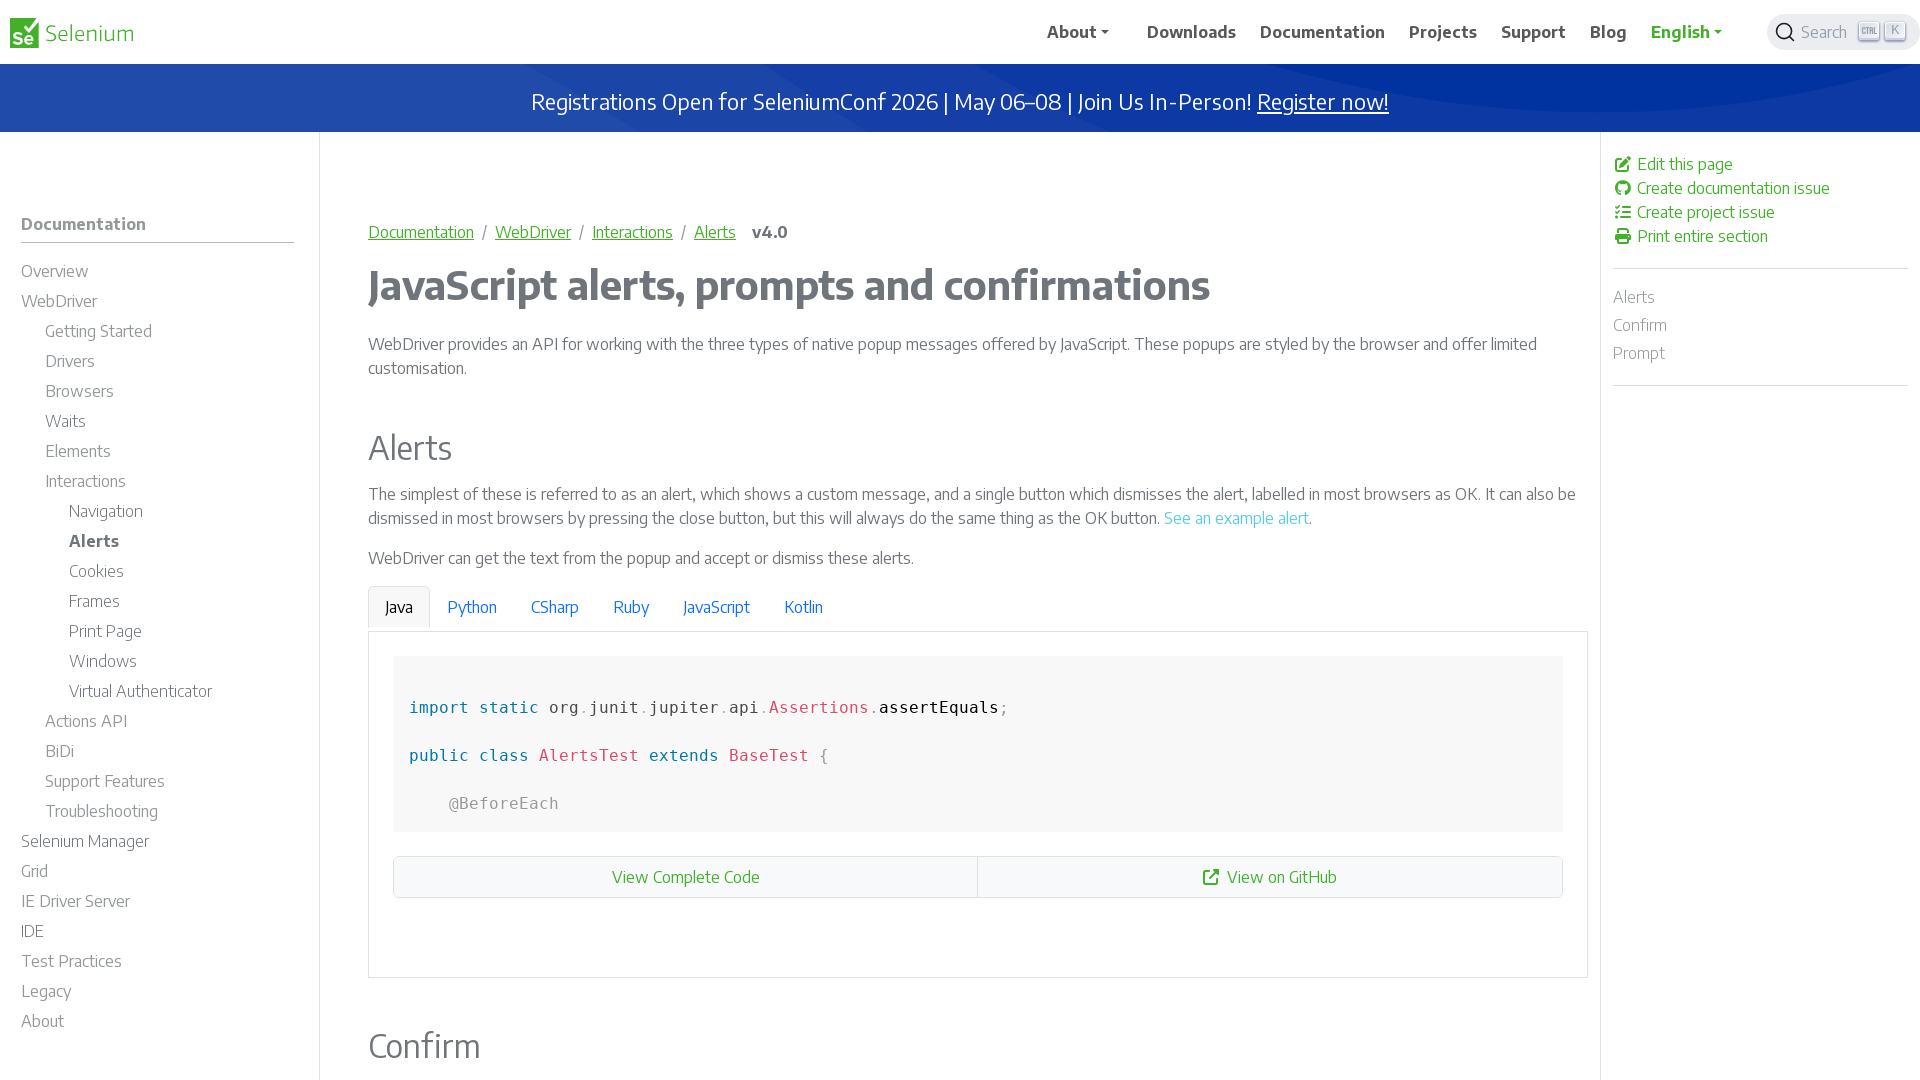

Waited for simple alert to be handled
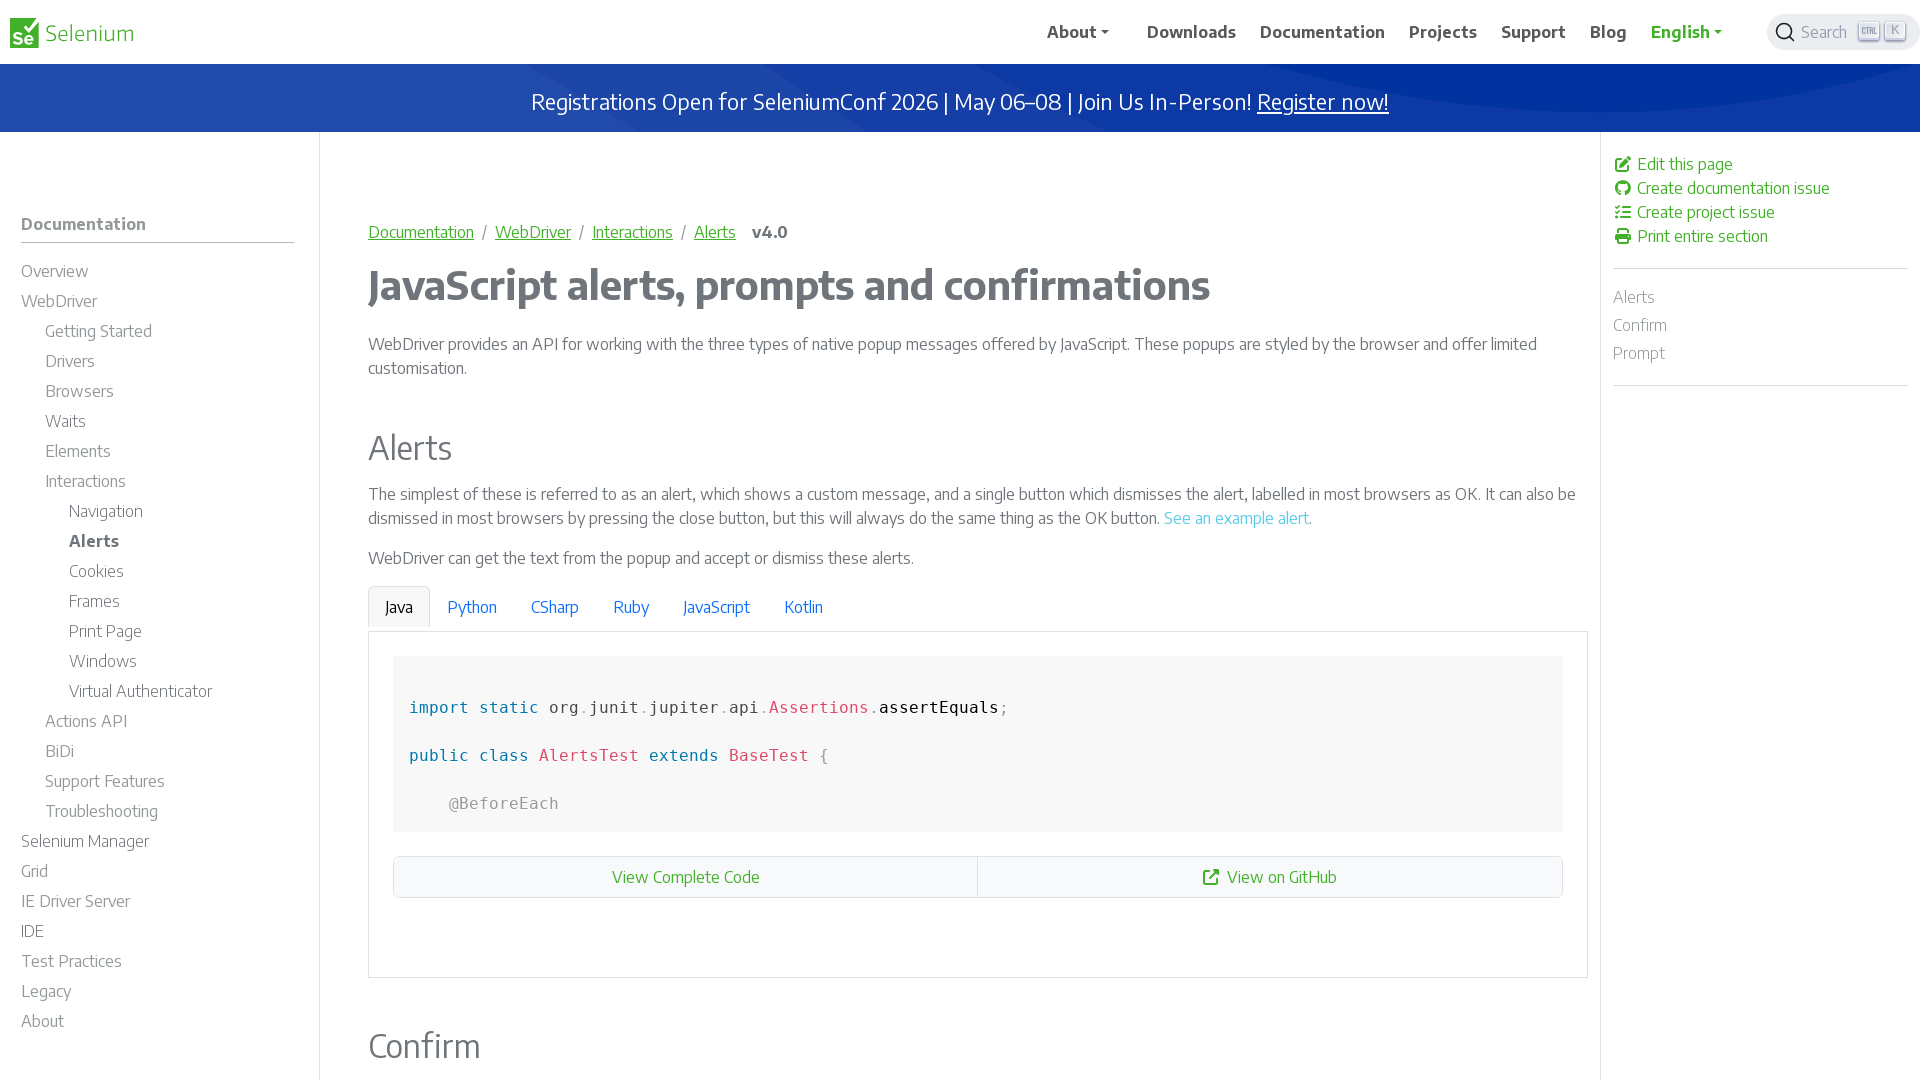

Scrolled down 900 pixels to see confirm alert
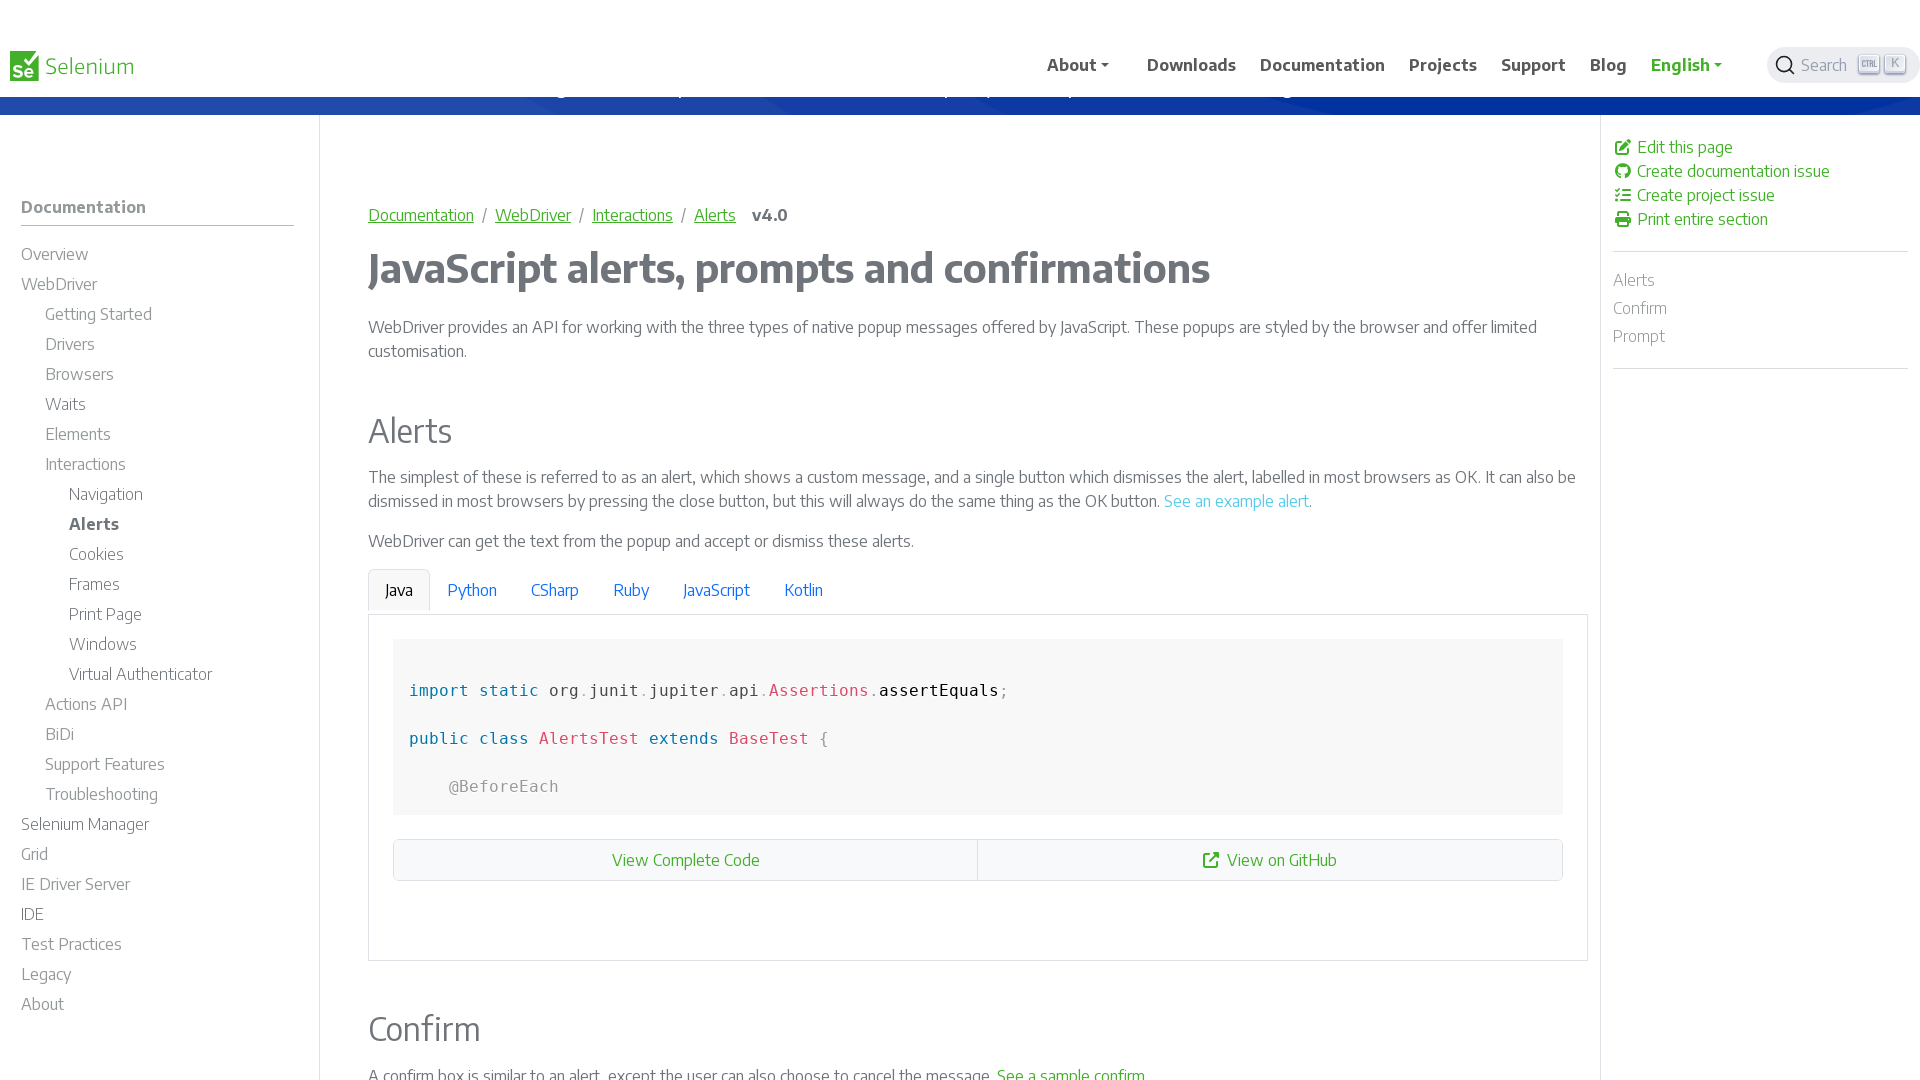

Set up dialog handler to accept confirm alert
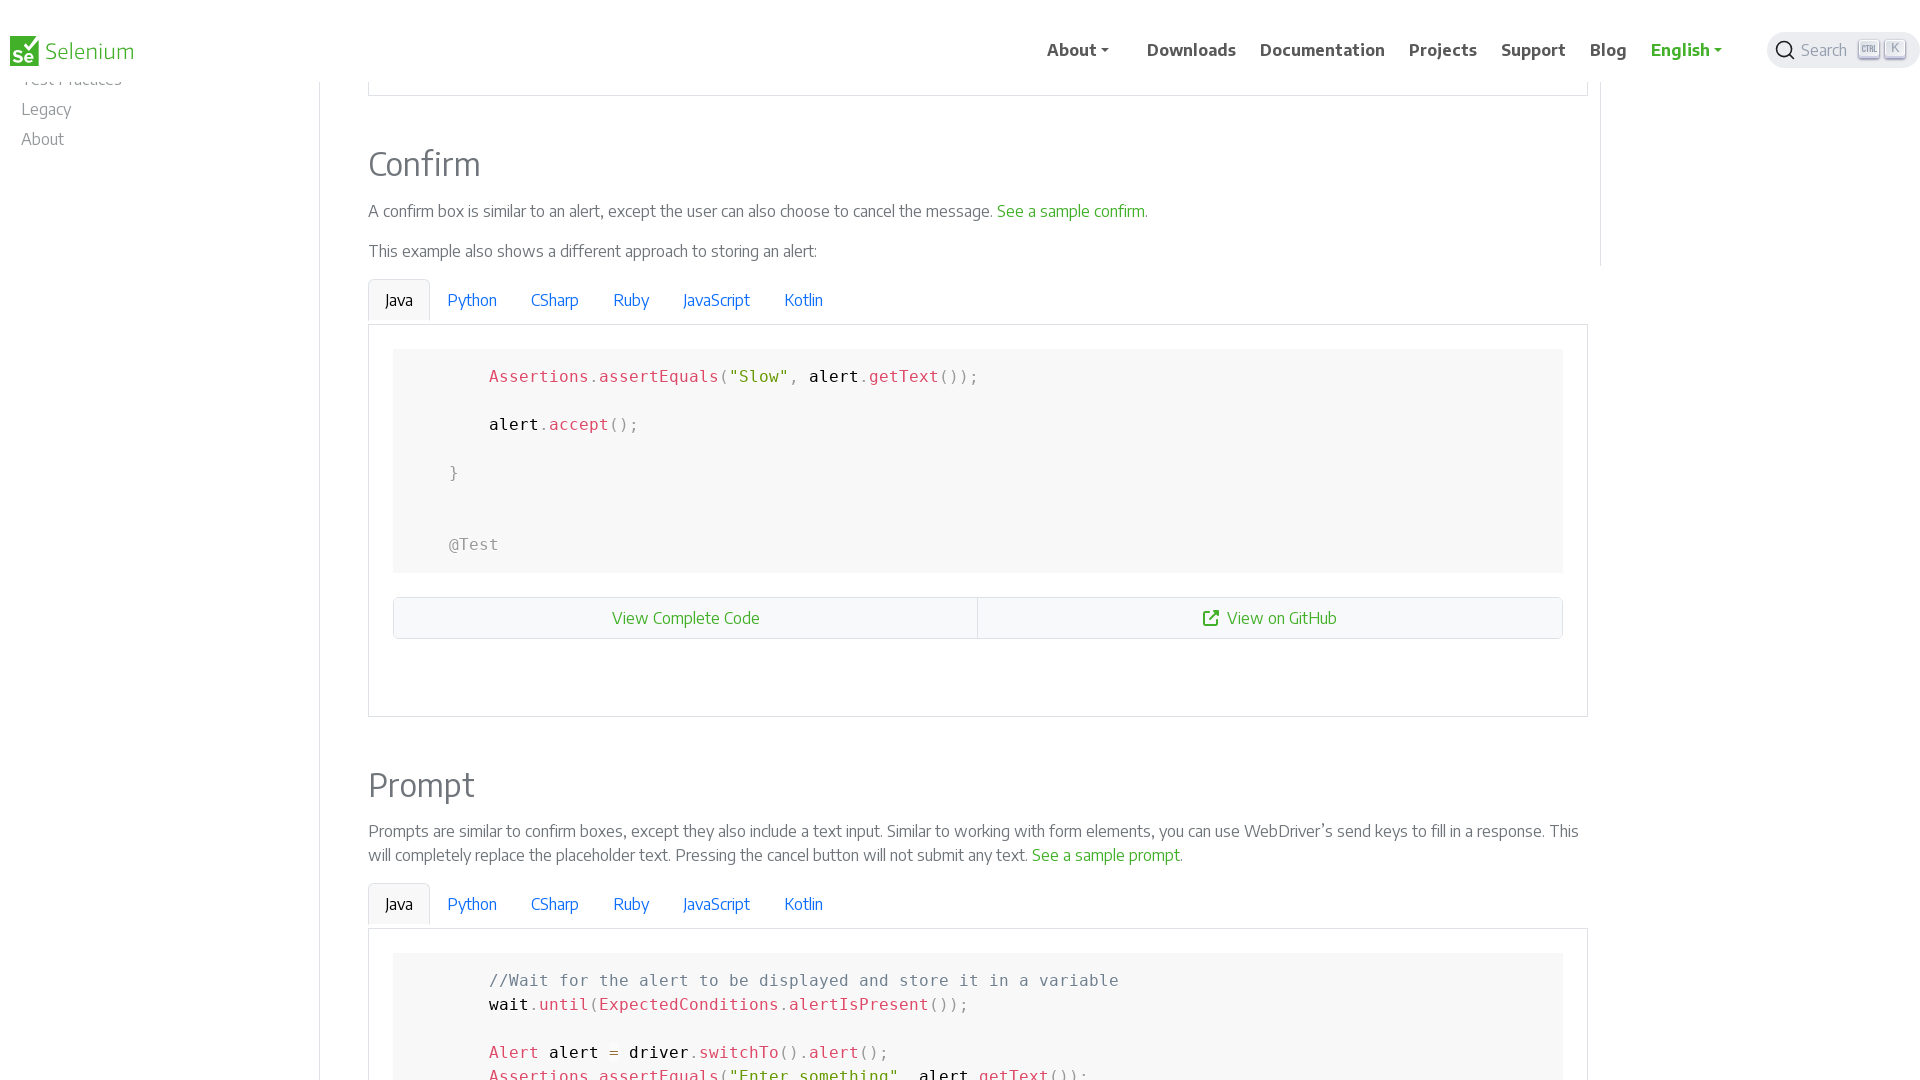

Clicked on confirm alert link at (1071, 193) on xpath=/html/body/div/div[1]/div/main/div/p[4]/a
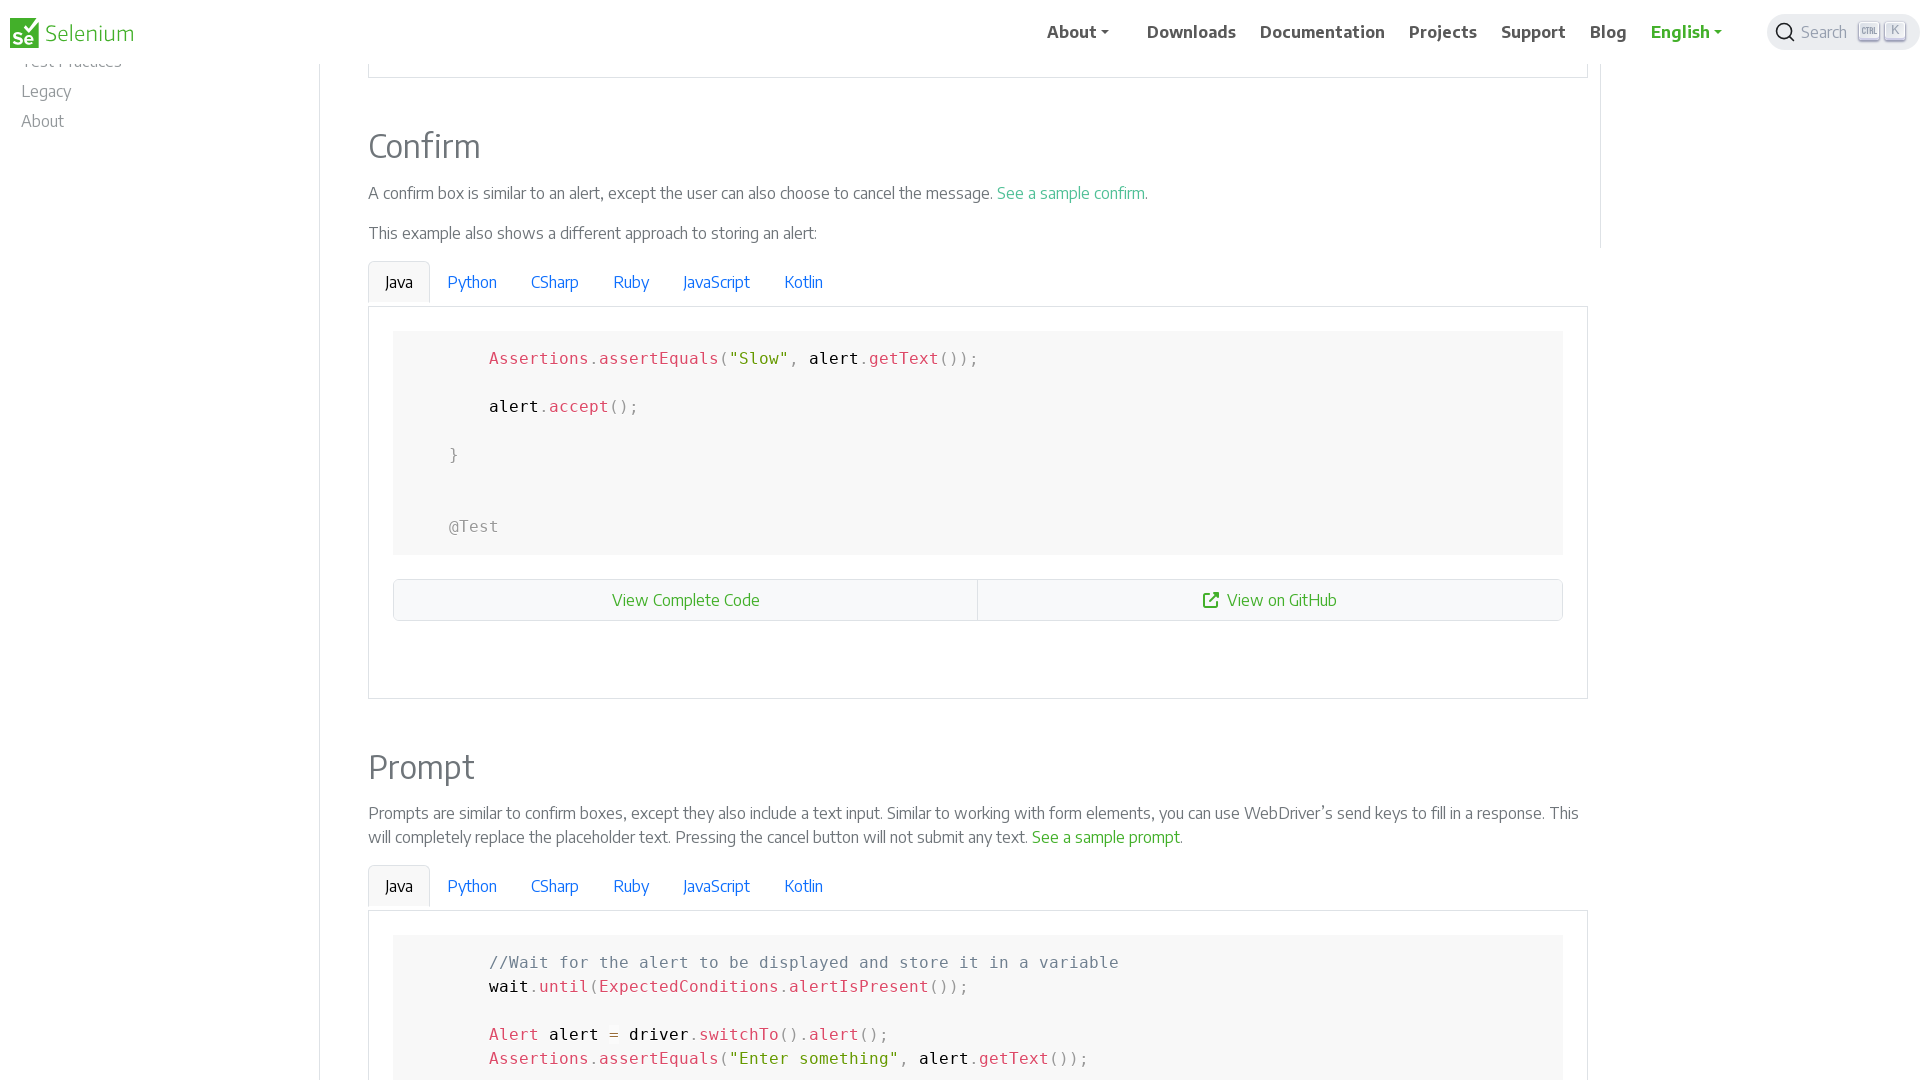

Waited for confirm alert to be handled
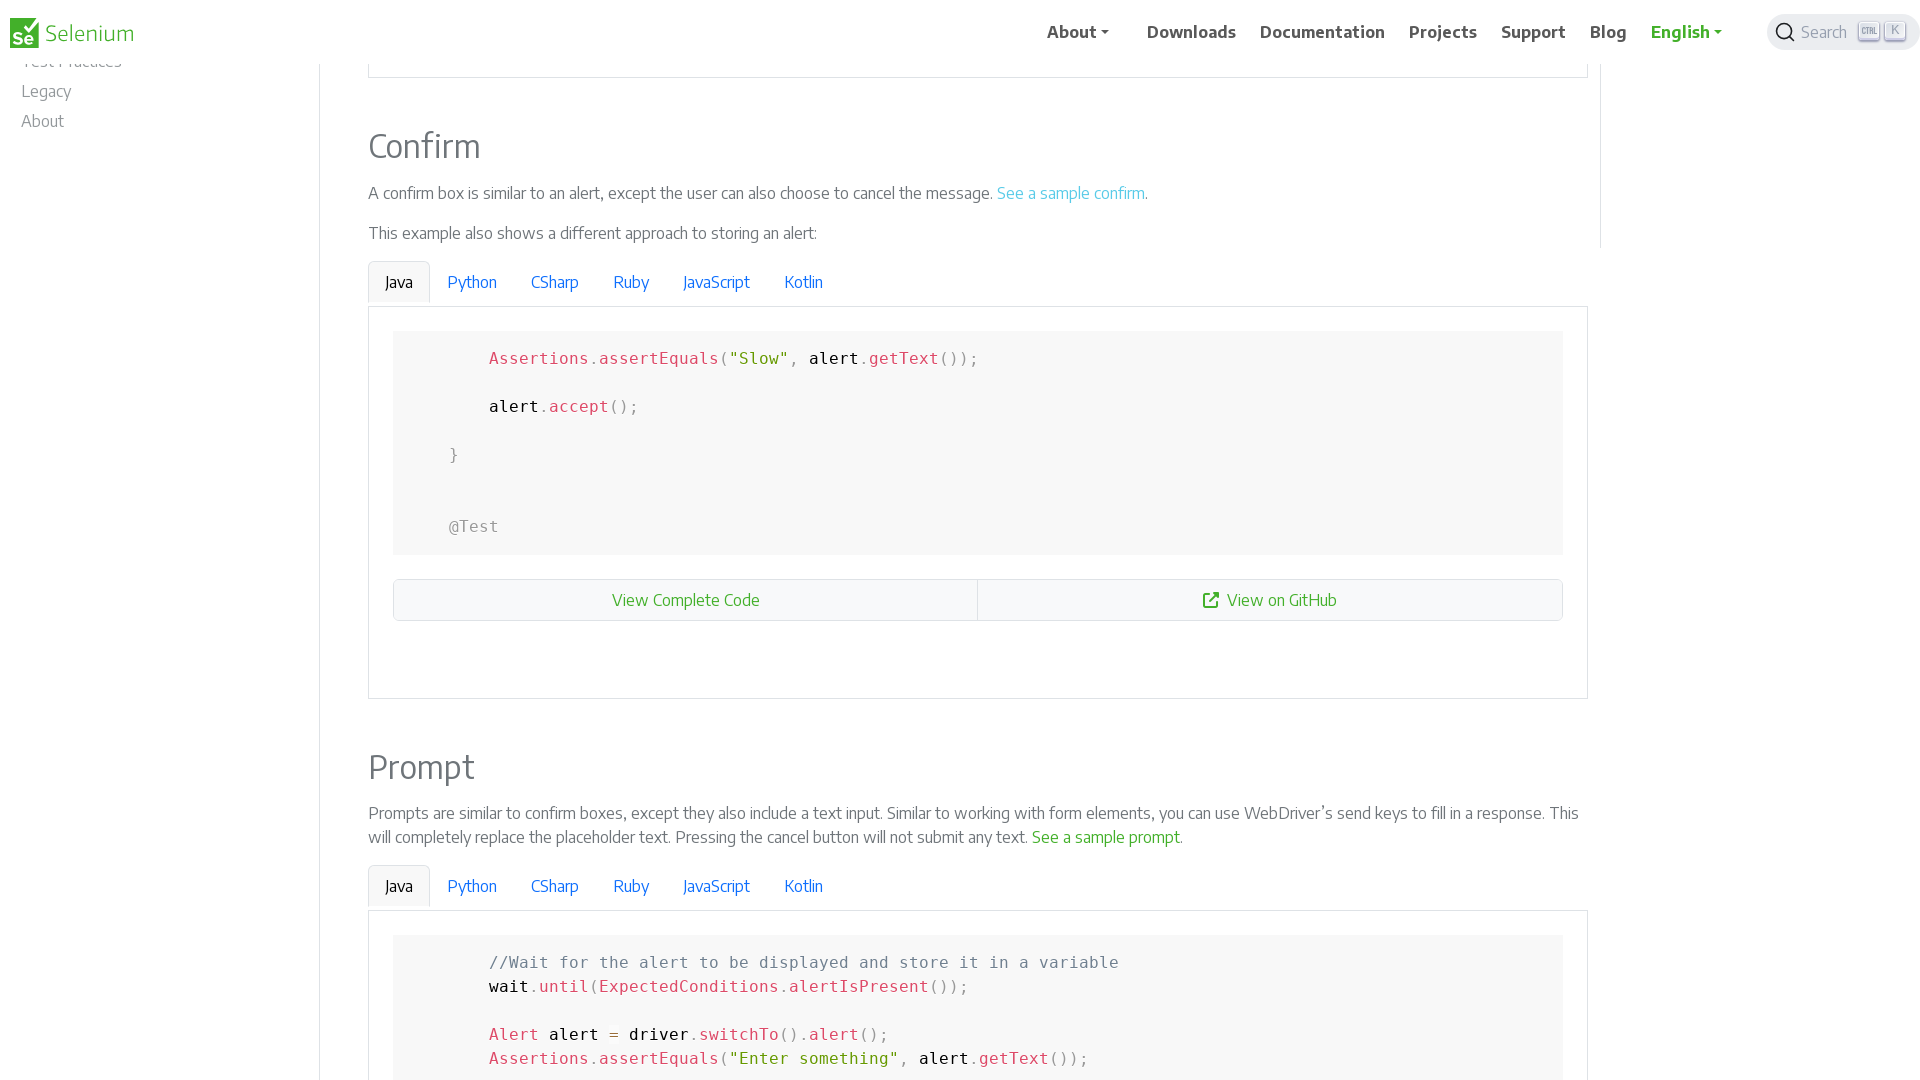

Scrolled down 900 pixels to see prompt alert
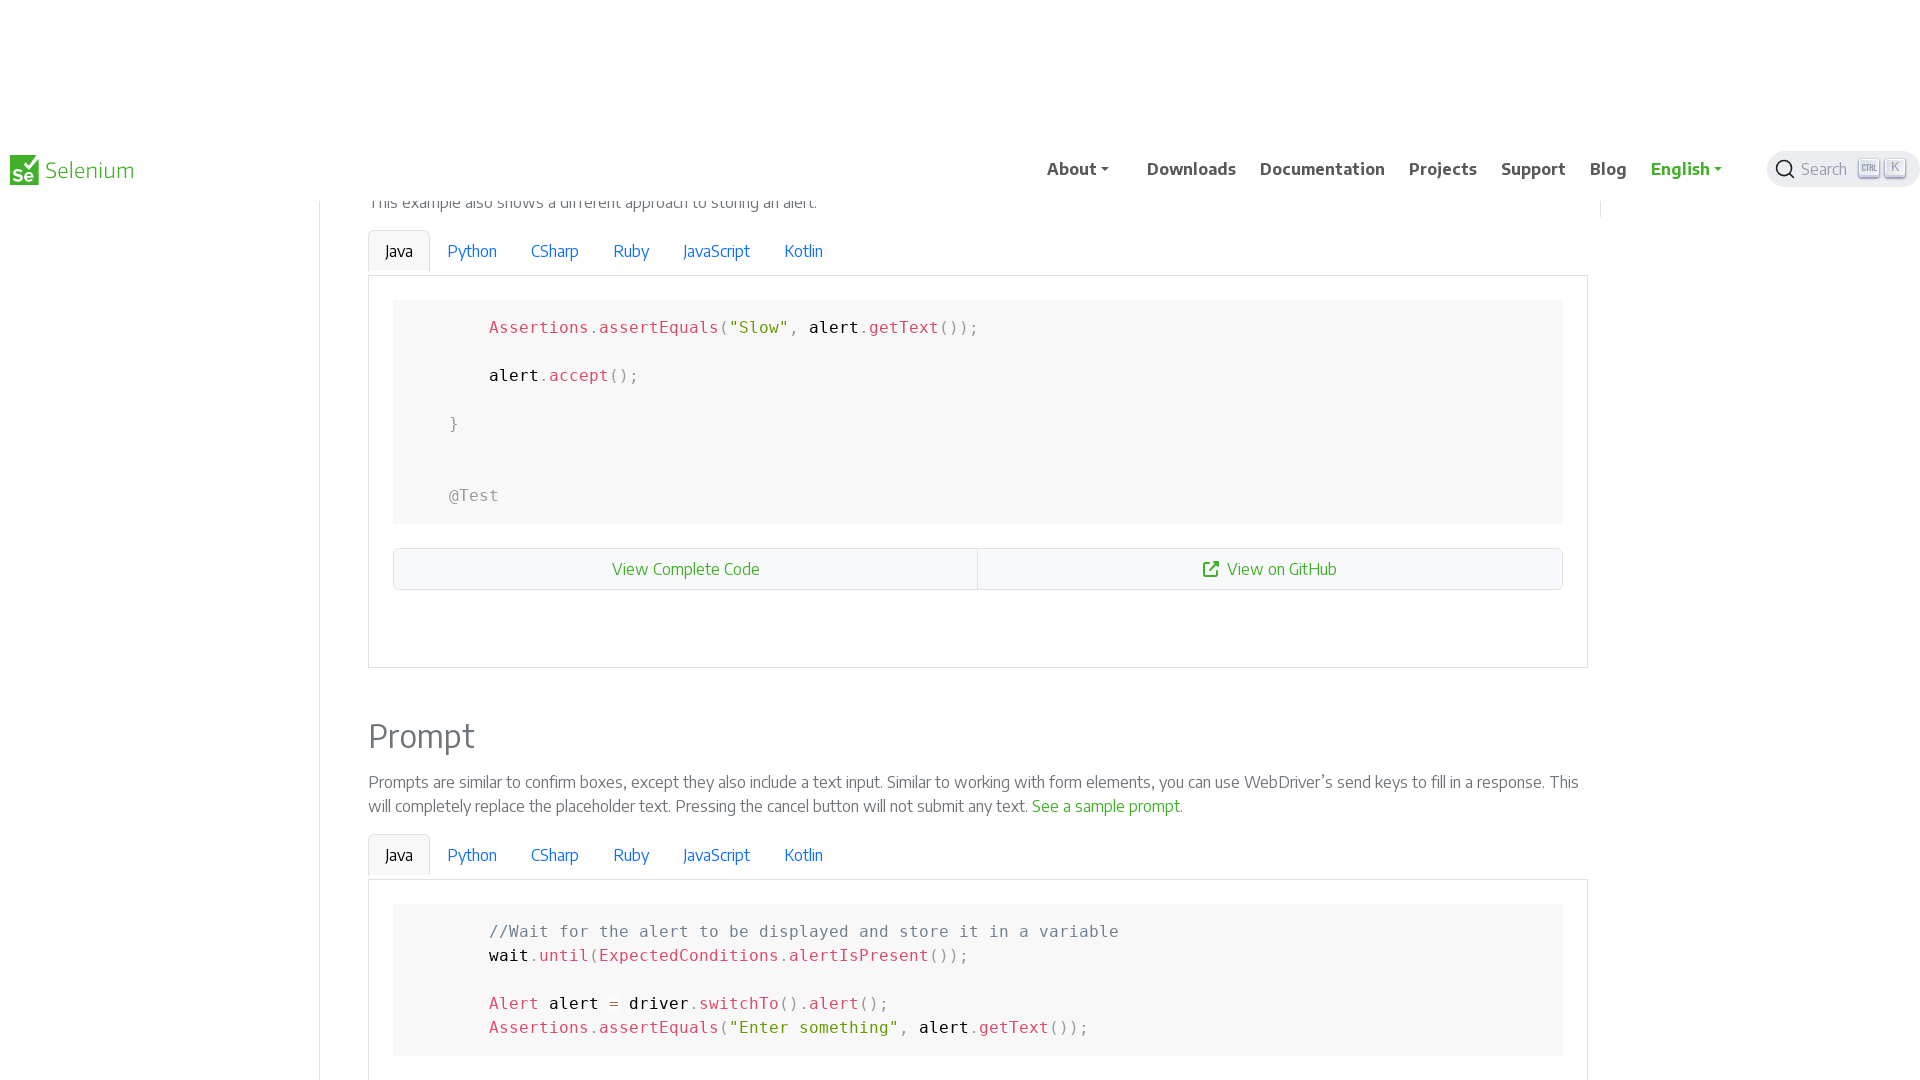

Set up dialog handler to accept prompt alert and enter 'sai'
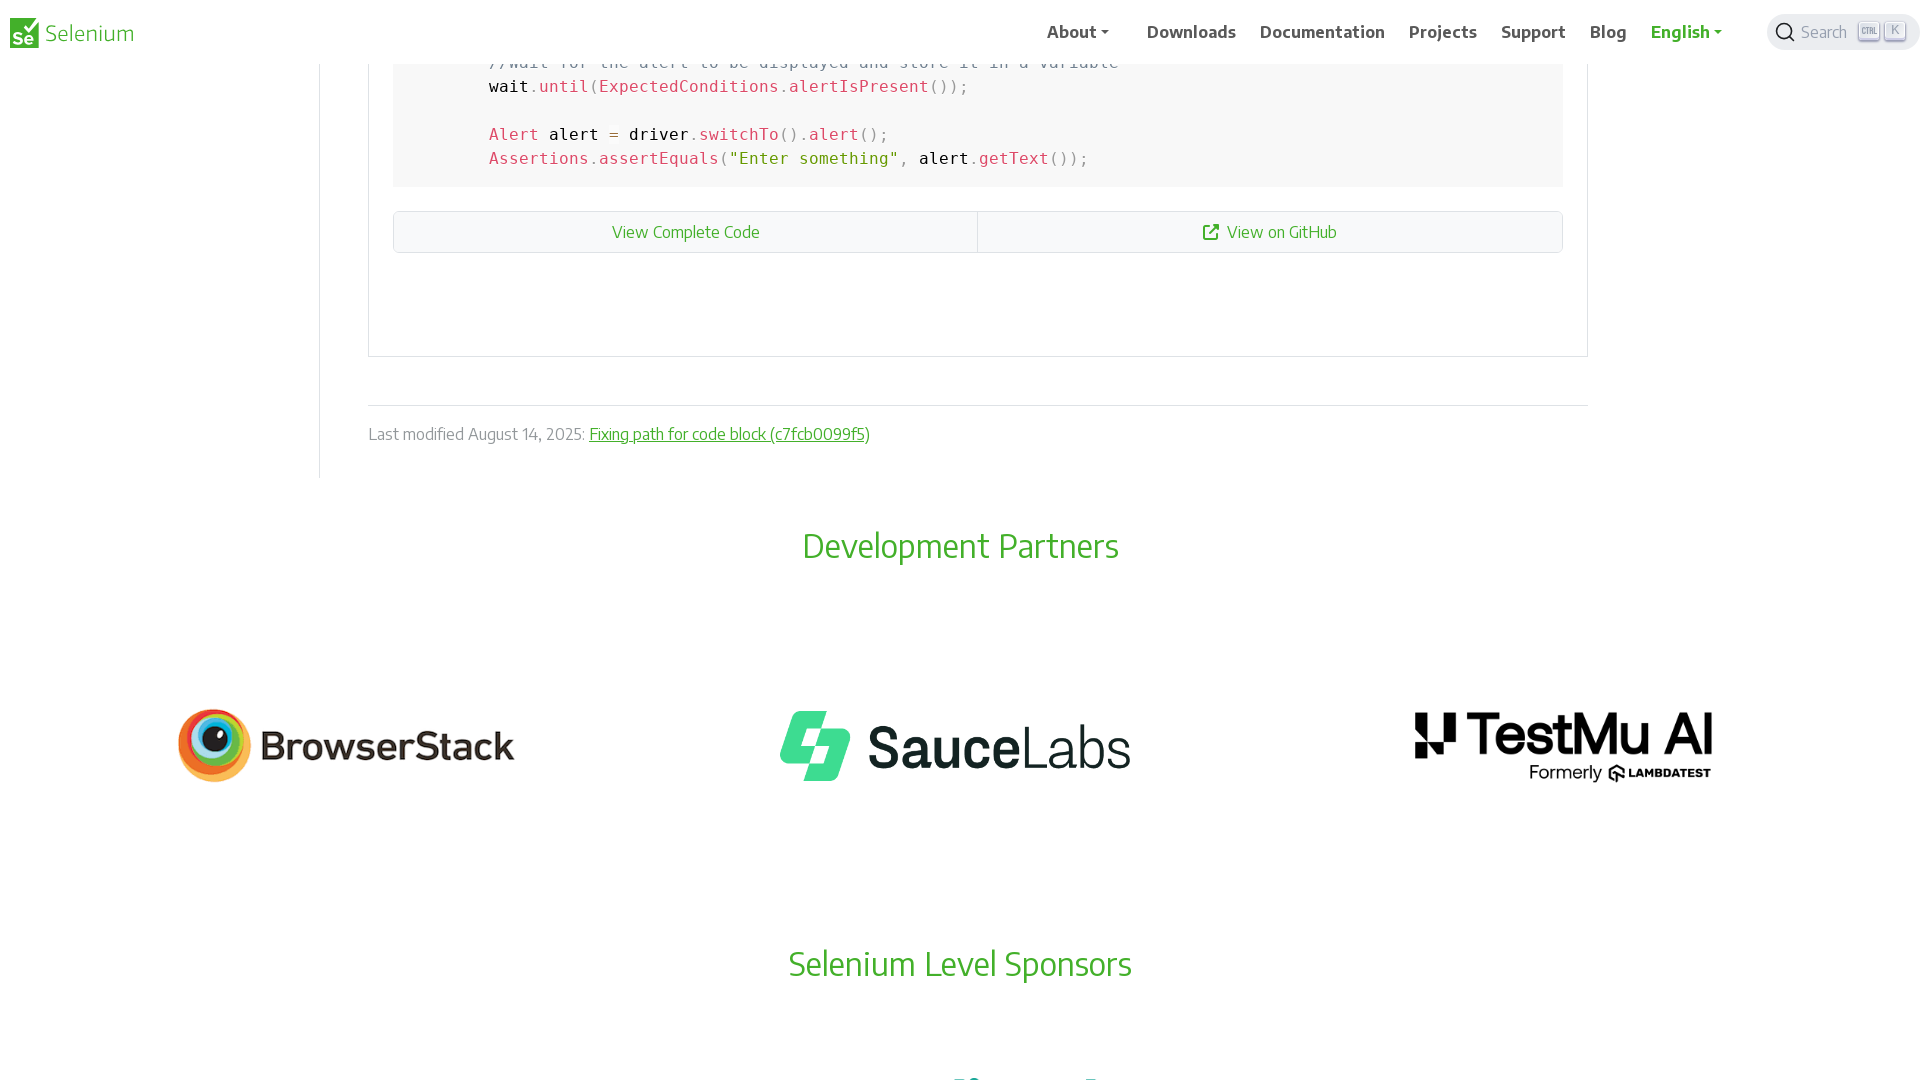

Clicked on prompt alert link at (1106, 540) on xpath=/html/body/div/div[1]/div/main/div/p[6]/a
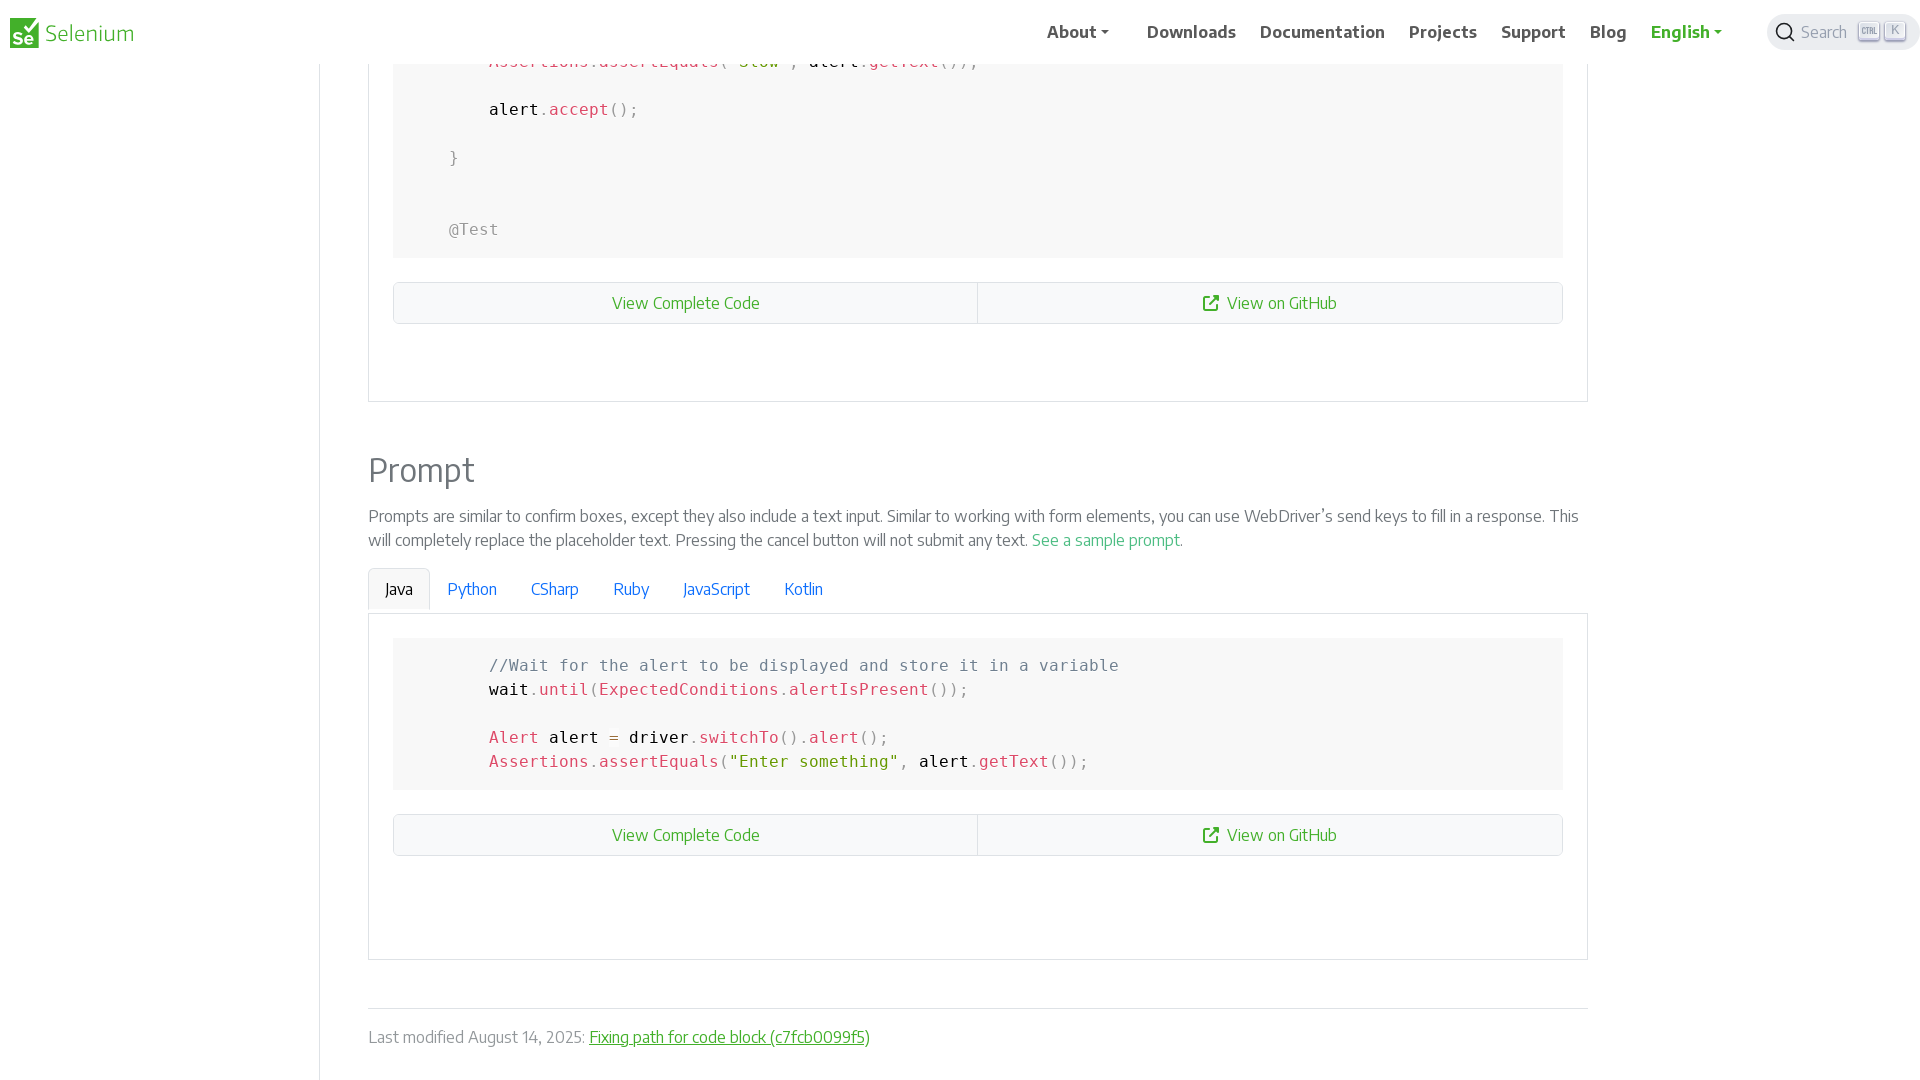

Waited for prompt alert to be handled
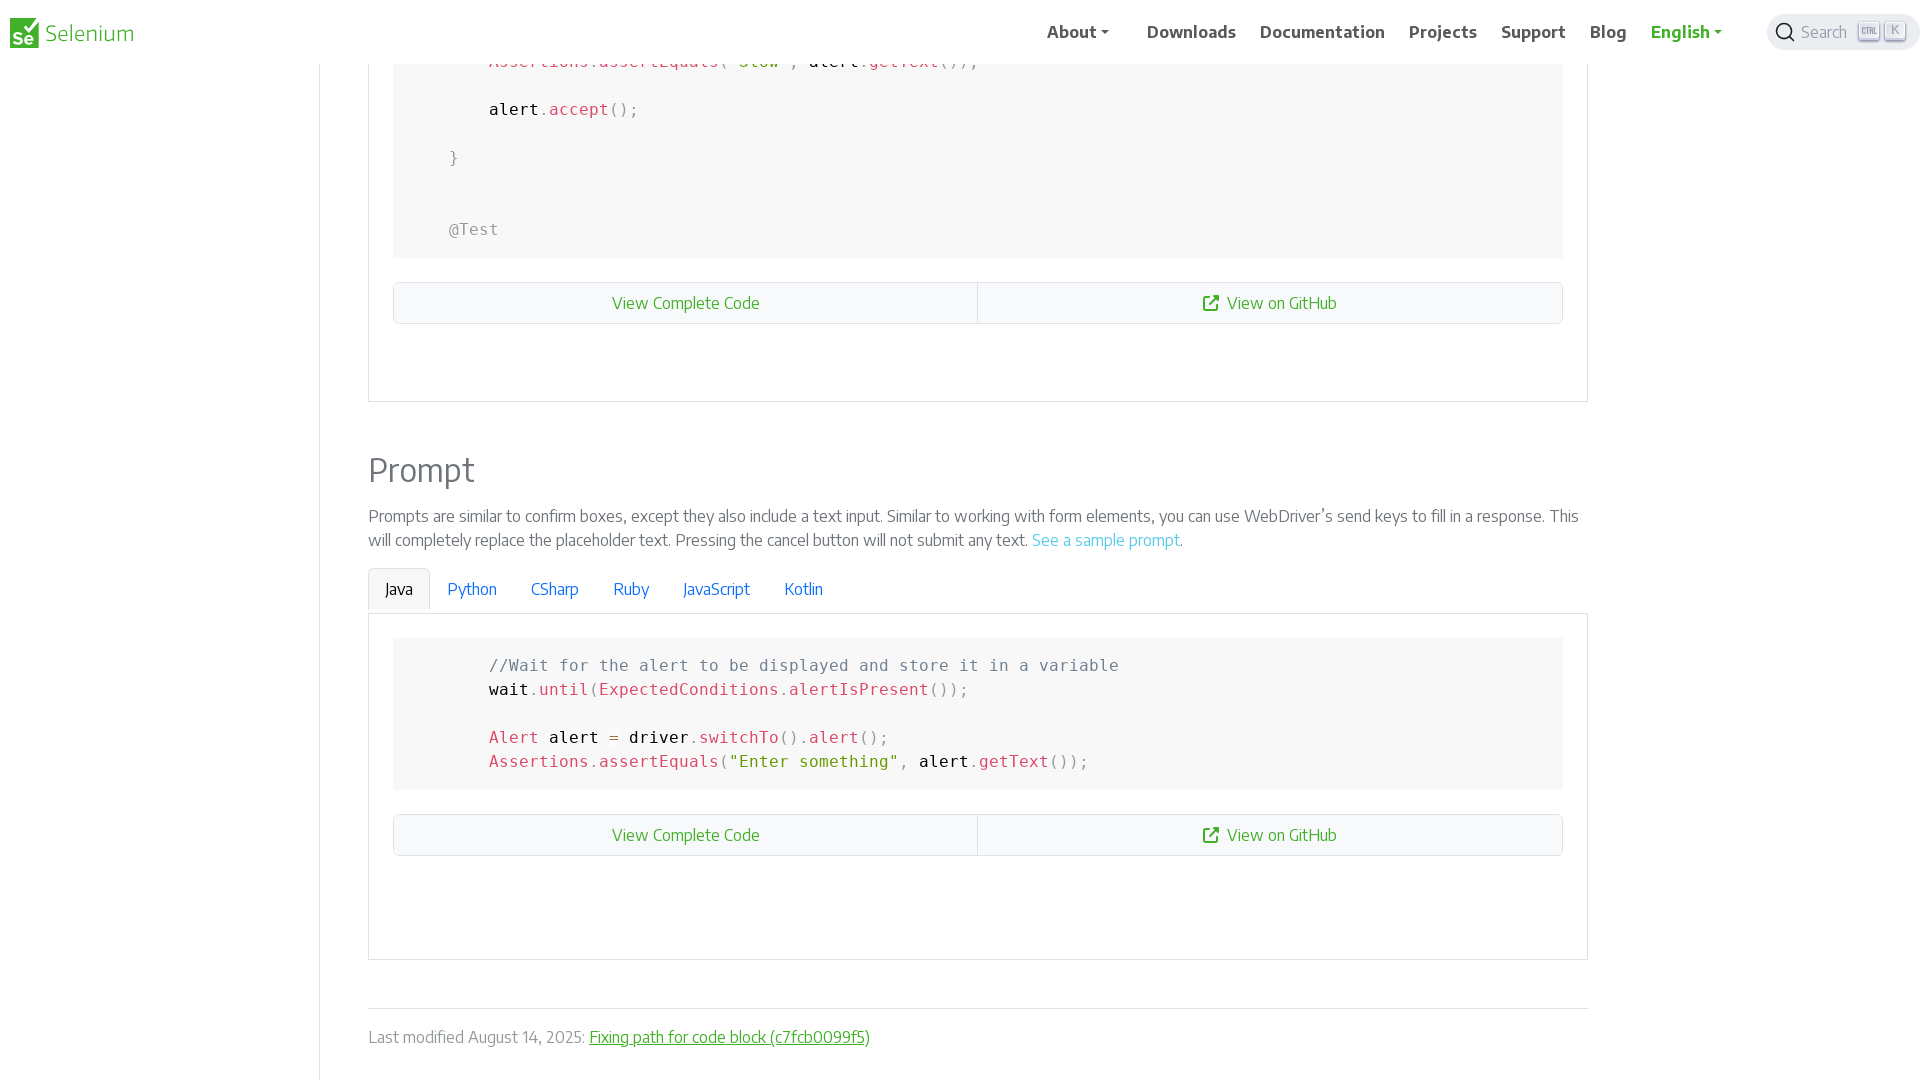

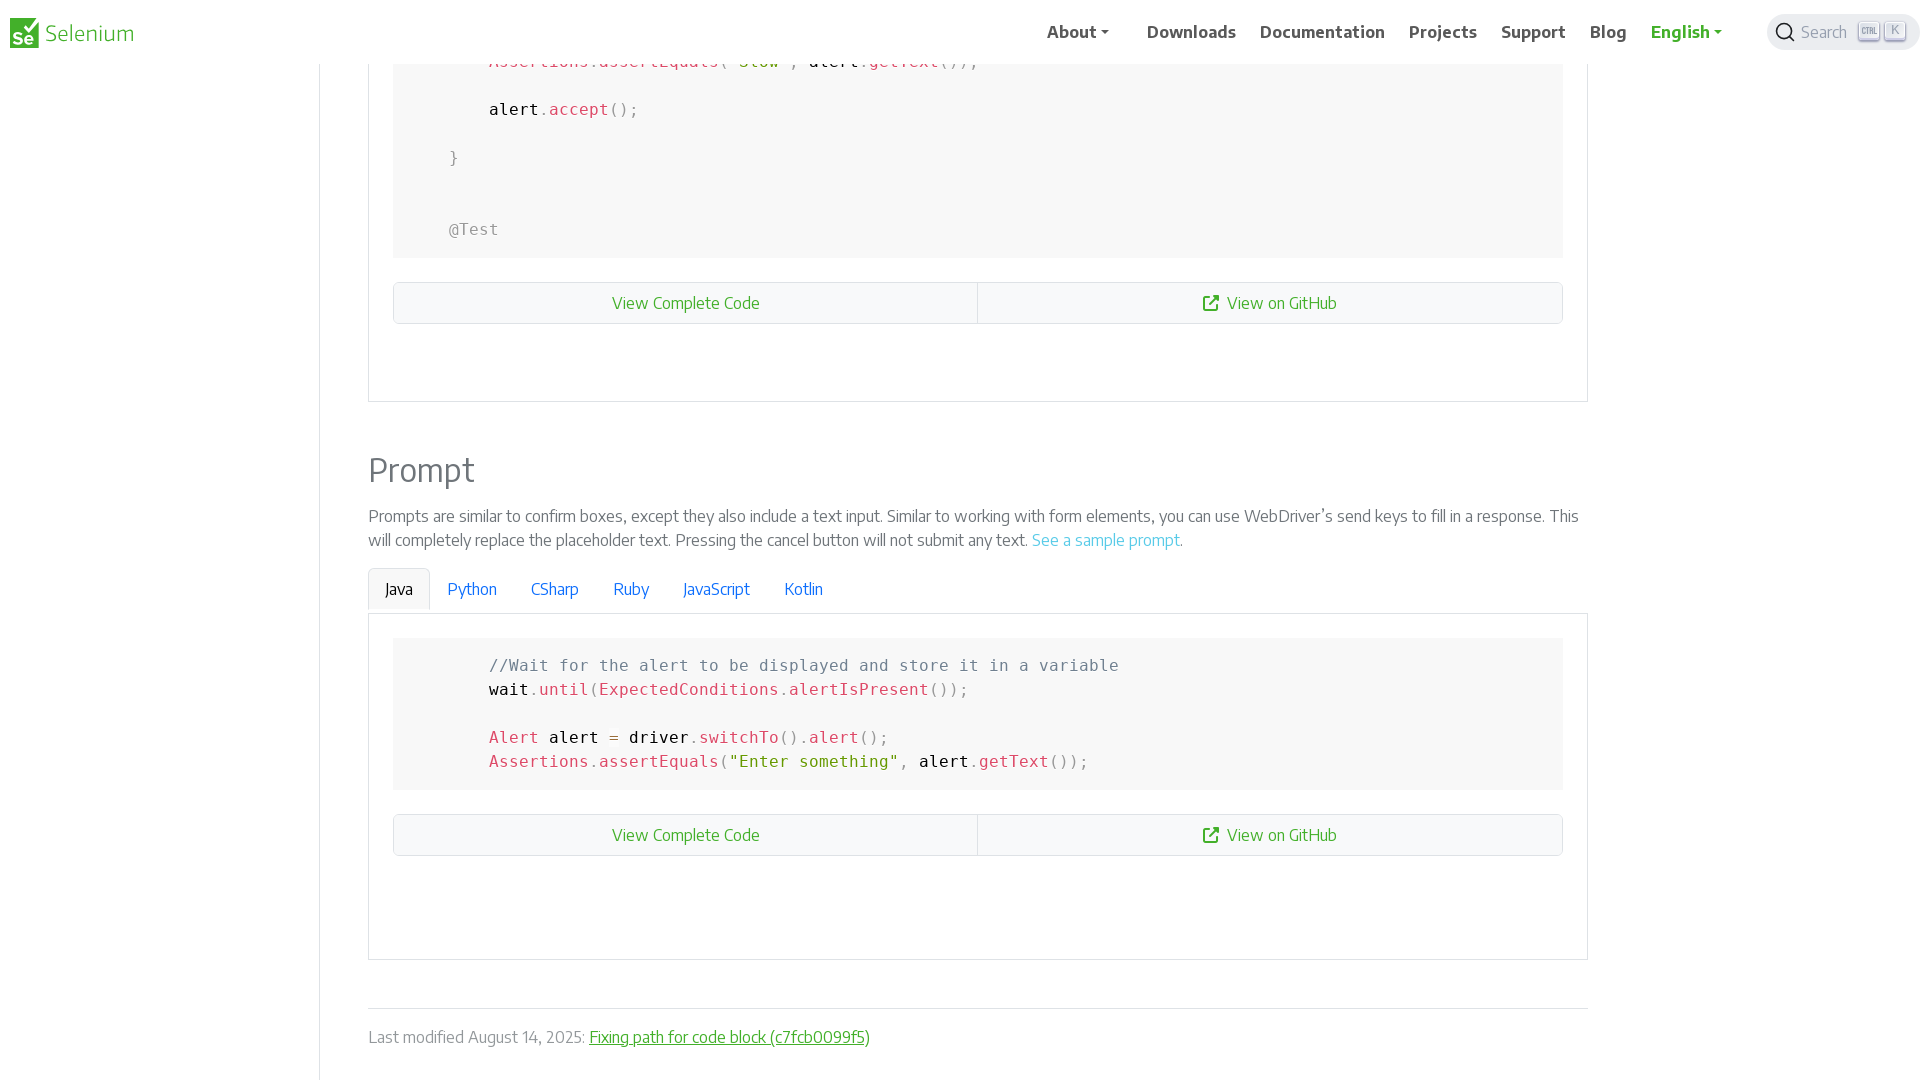